Tests a signup form by filling in first name, last name, and email fields, then submitting the form

Starting URL: http://secure-retreat-92358.herokuapp.com/

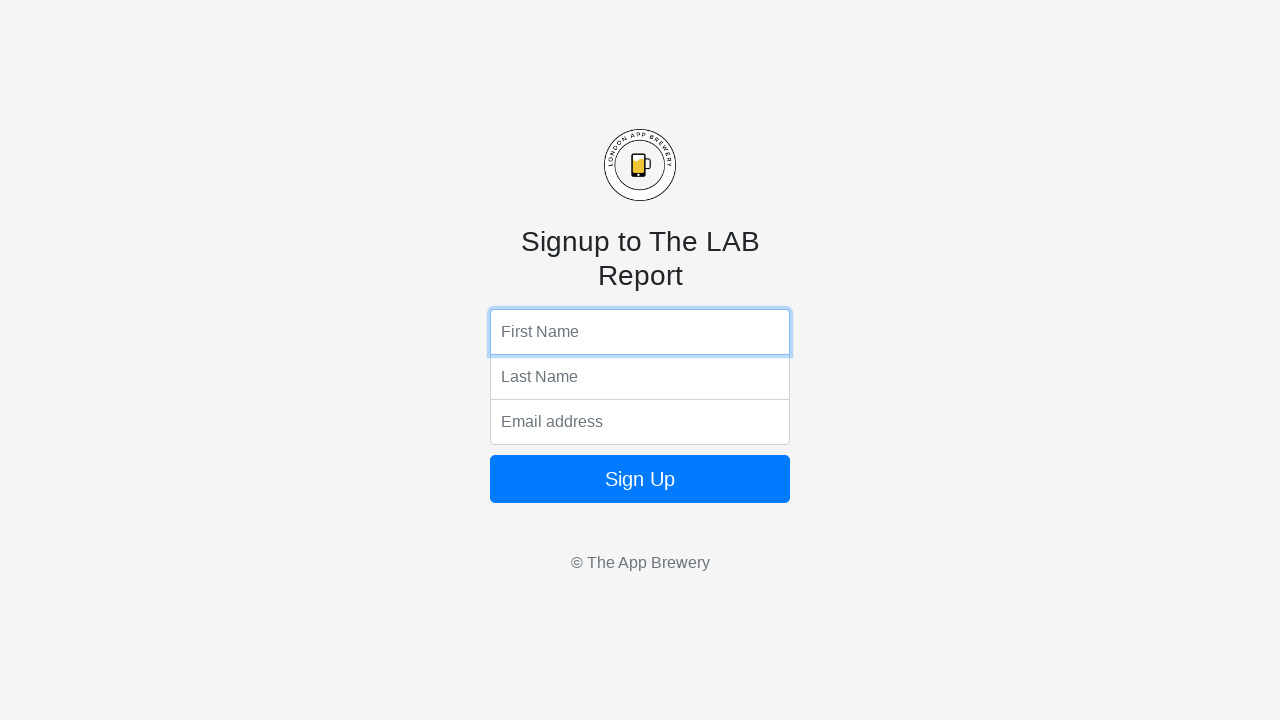

Filled first name field with 'Anon' on input[name='fName']
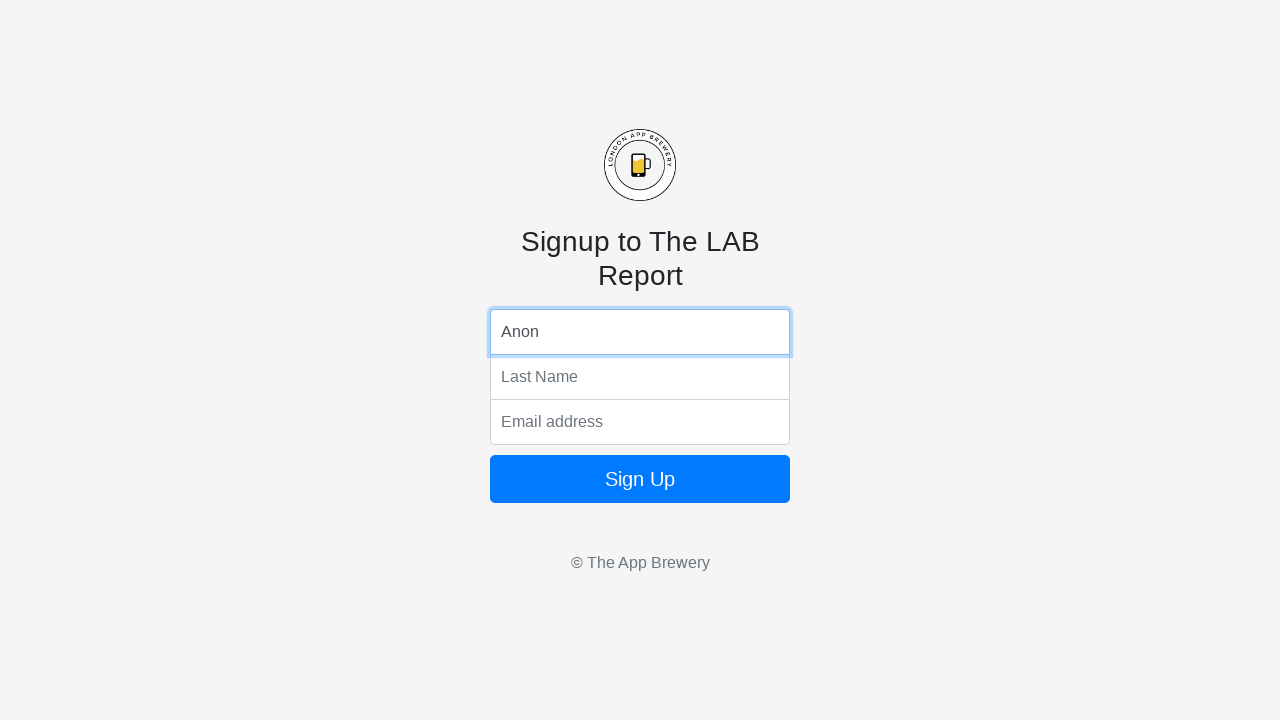

Filled last name field with 'Ymous' on input[name='lName']
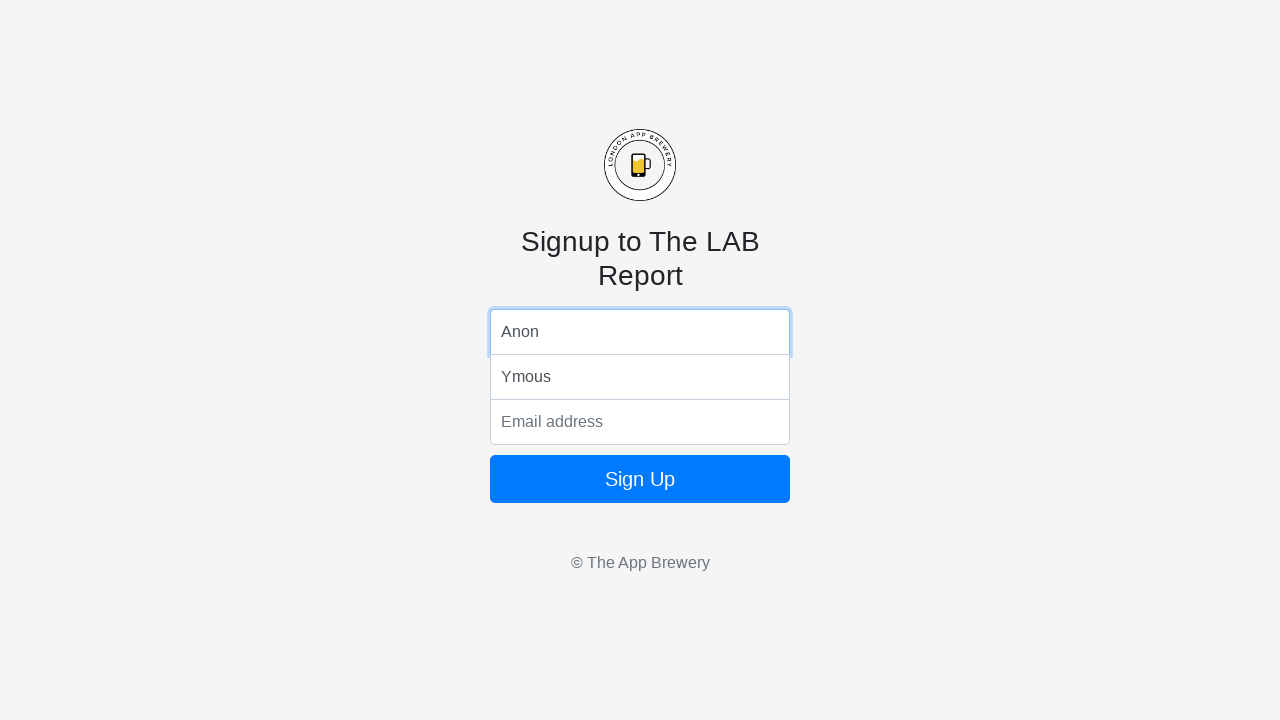

Filled email field with 'anon@ymous.com' on input[name='email']
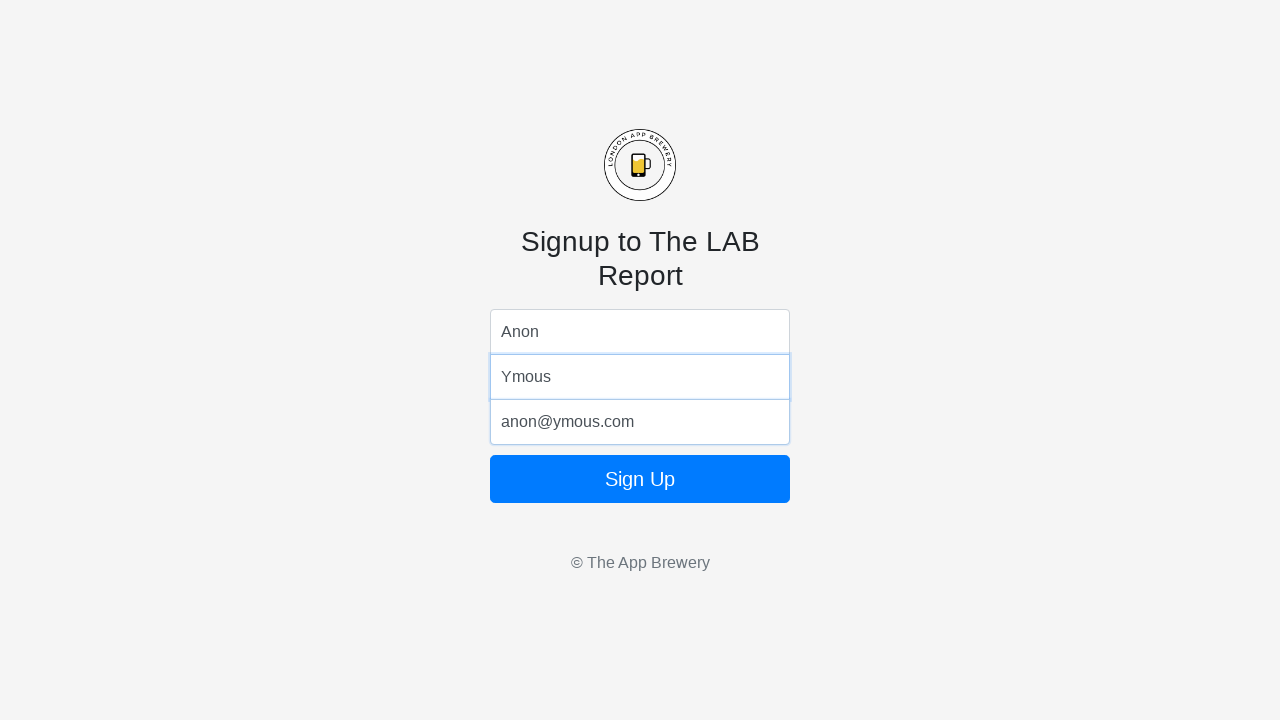

Clicked submit button to submit the signup form at (640, 479) on button.btn.btn-lg.btn-primary.btn-block[type='submit']
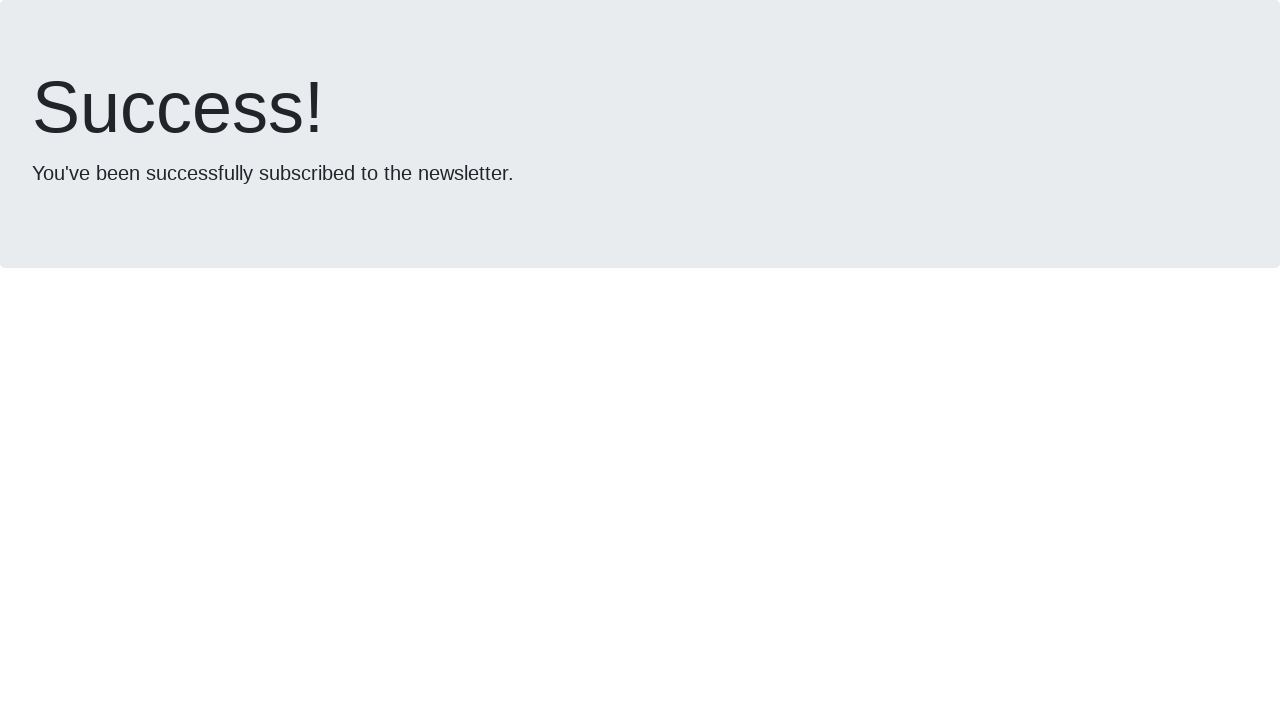

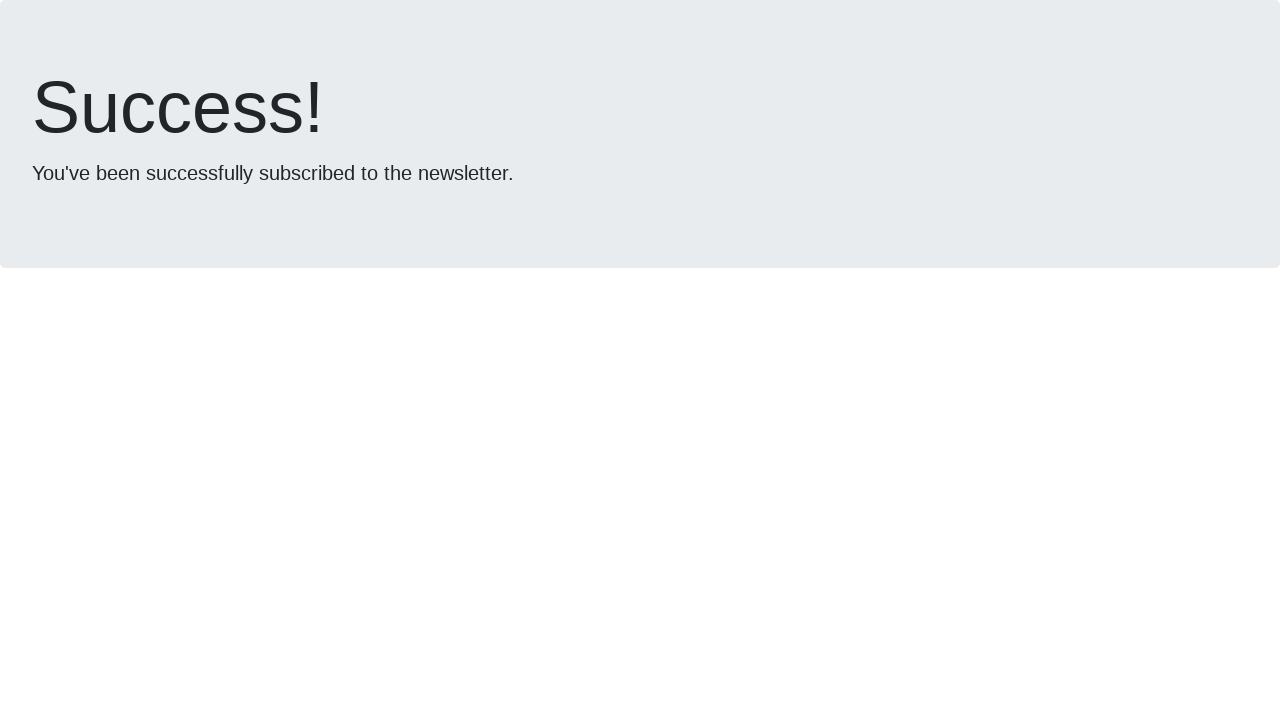